Verifies that payment system logos (Visa, MasterCard, Verified By Visa, MasterCard Secure Code, and Белкарт) are present on the MTS Belarus homepage.

Starting URL: https://www.mts.by

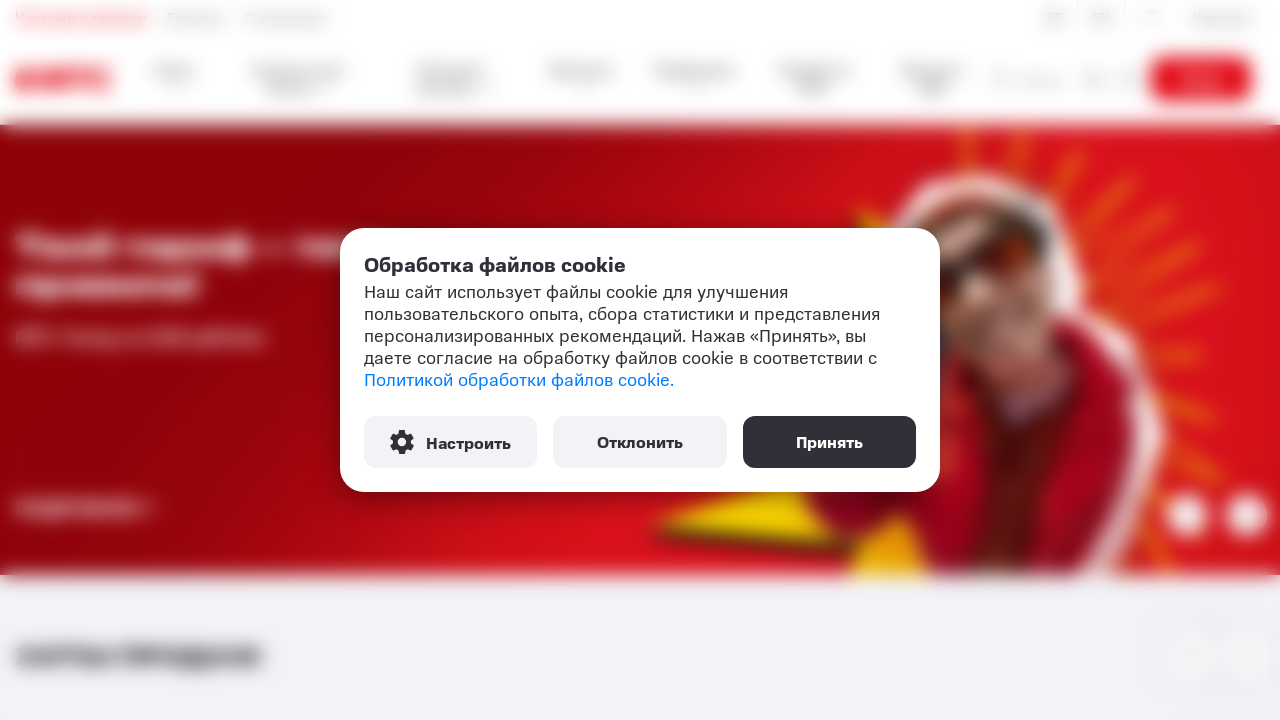

Verified payment system logo 'img[alt='Visa']' is present on the page
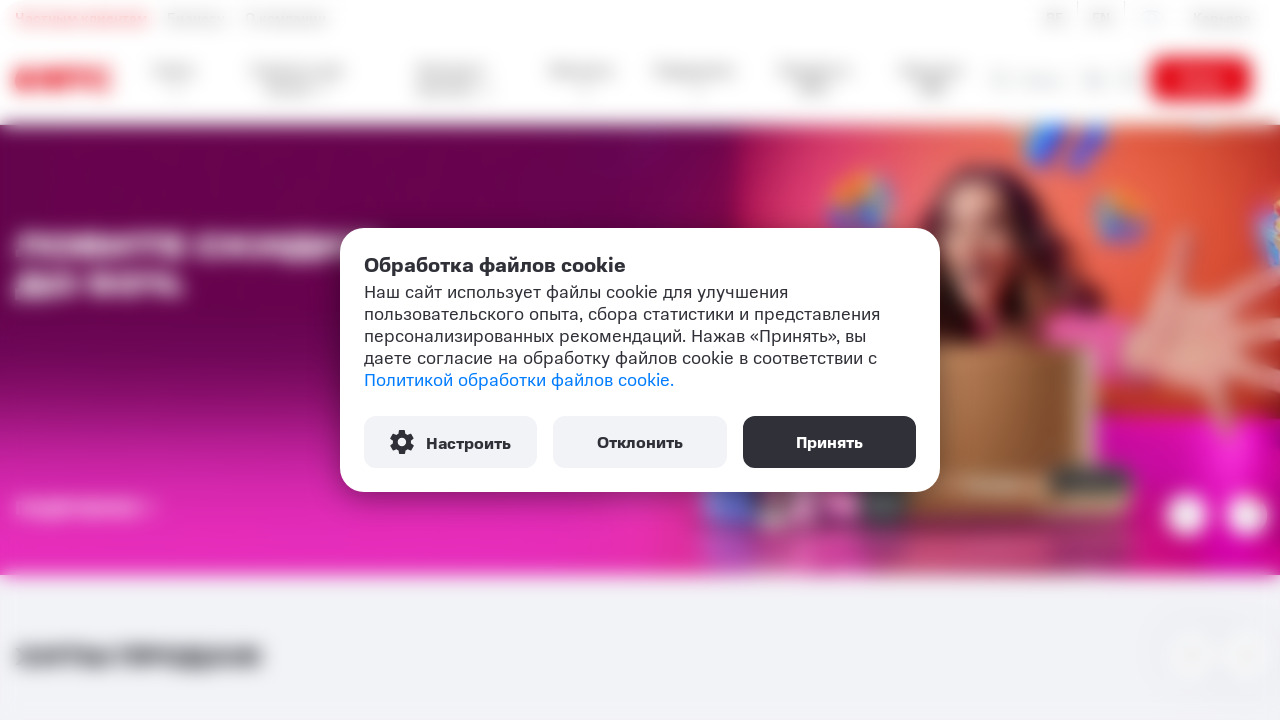

Verified payment system logo 'img[alt='MasterCard']' is present on the page
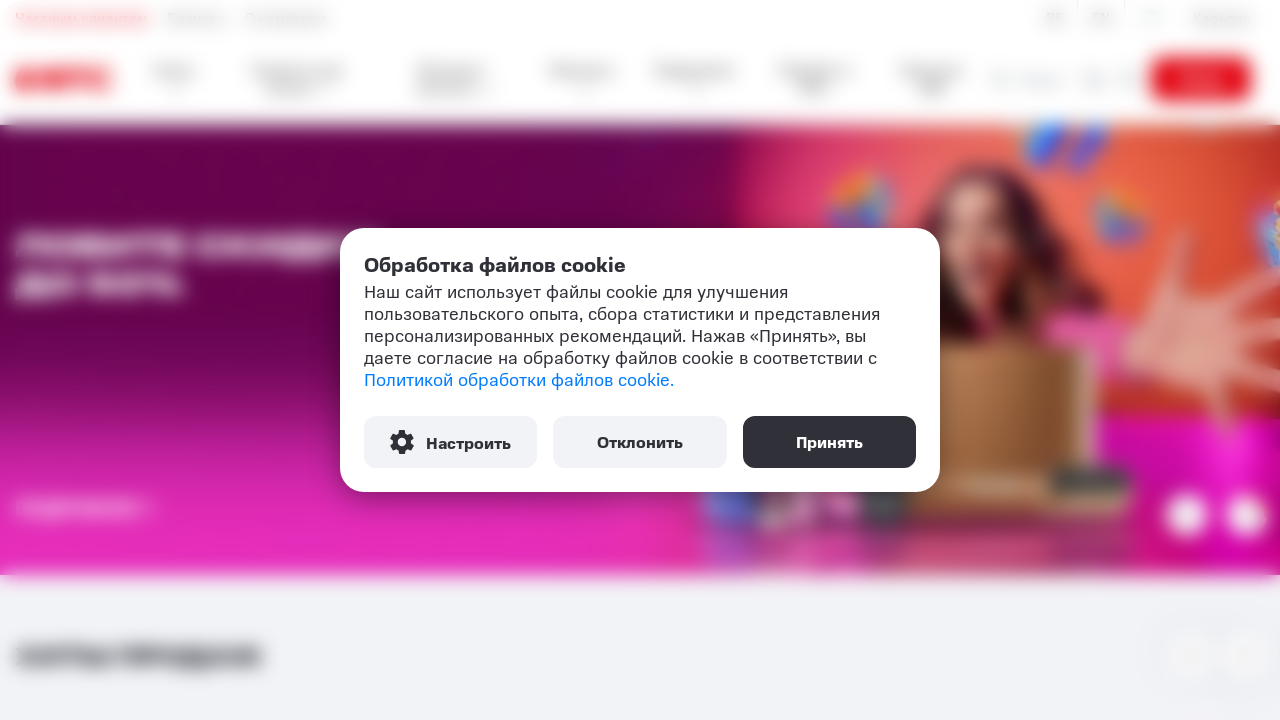

Verified payment system logo 'img[alt='Verified By Visa']' is present on the page
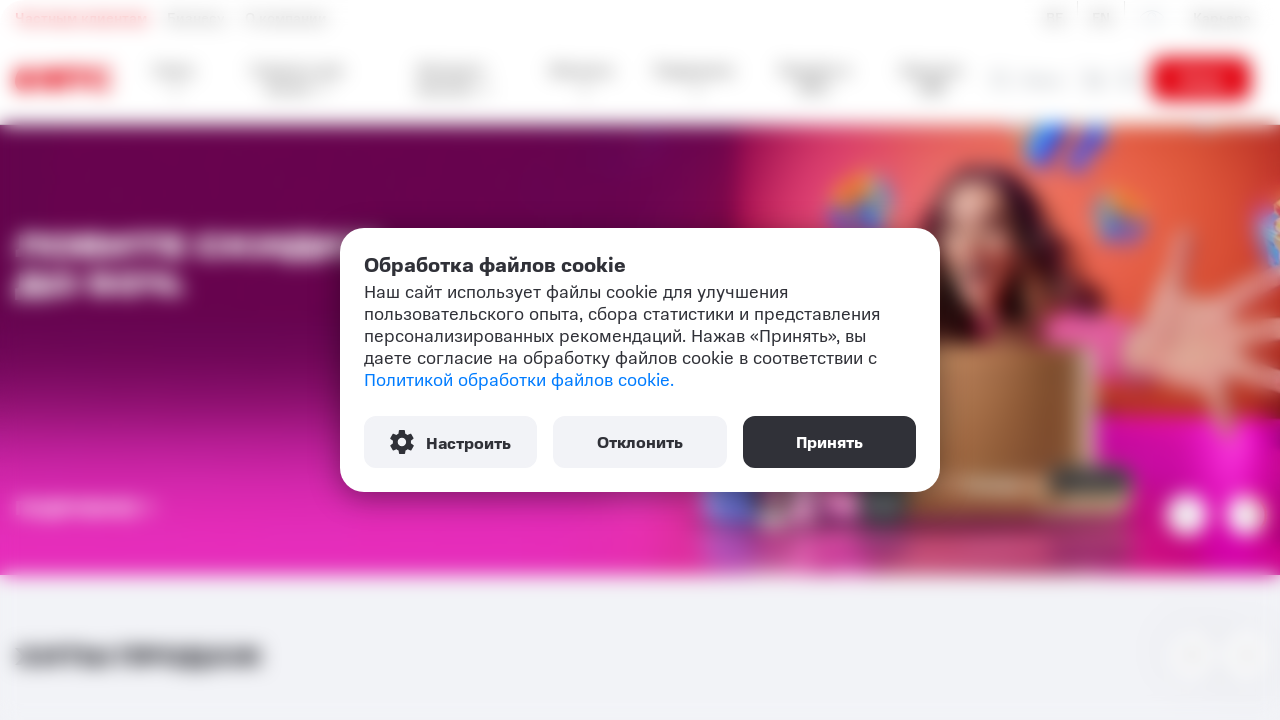

Verified payment system logo 'img[alt='MasterCard Secure Code']' is present on the page
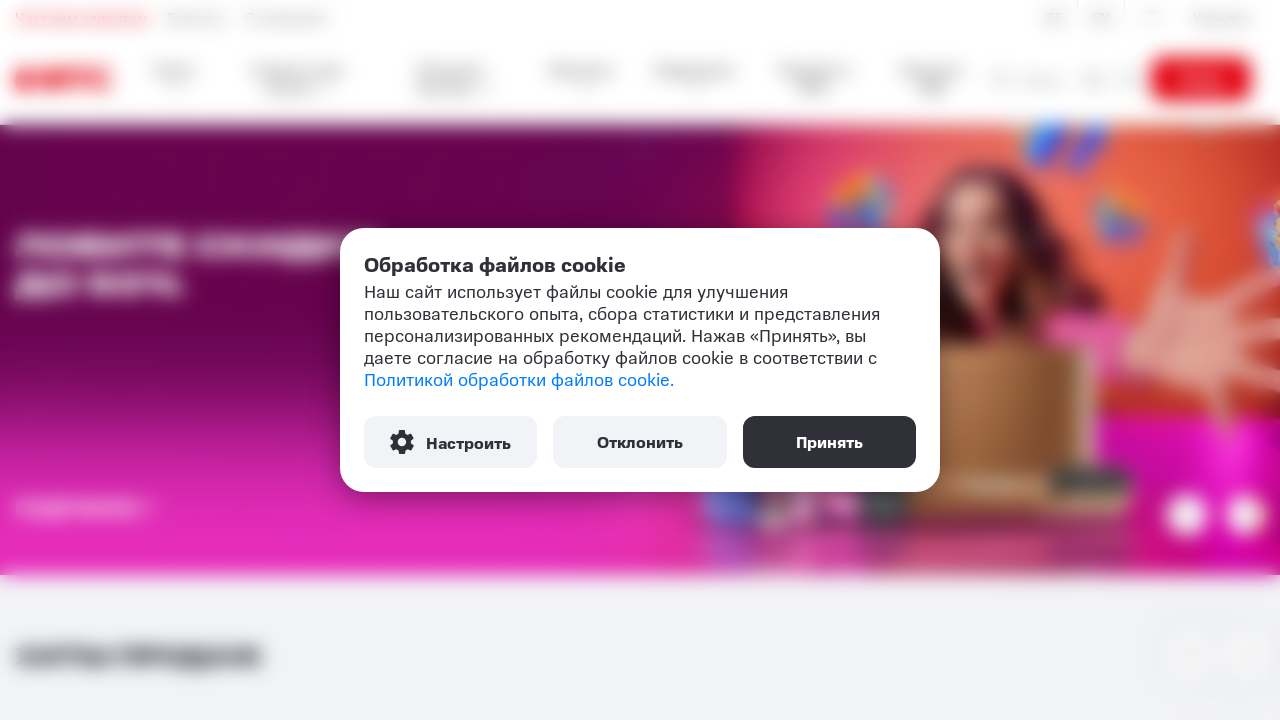

Verified payment system logo 'img[alt='Белкарт']' is present on the page
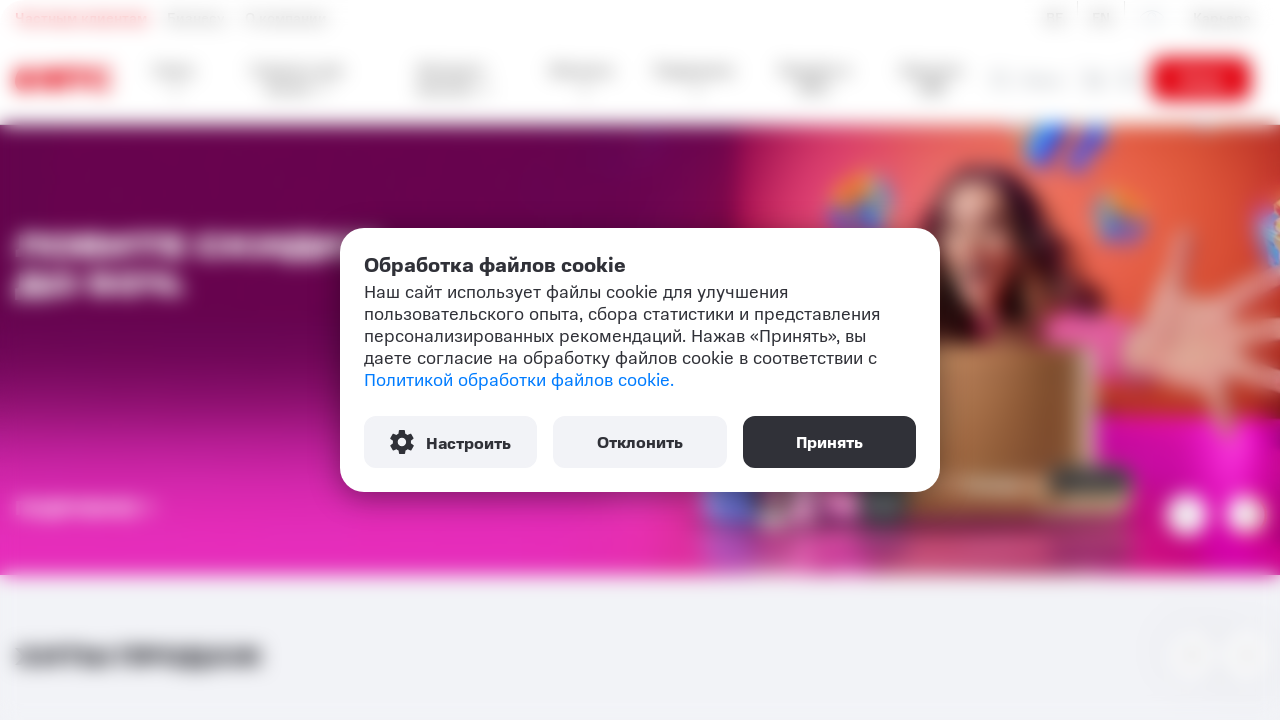

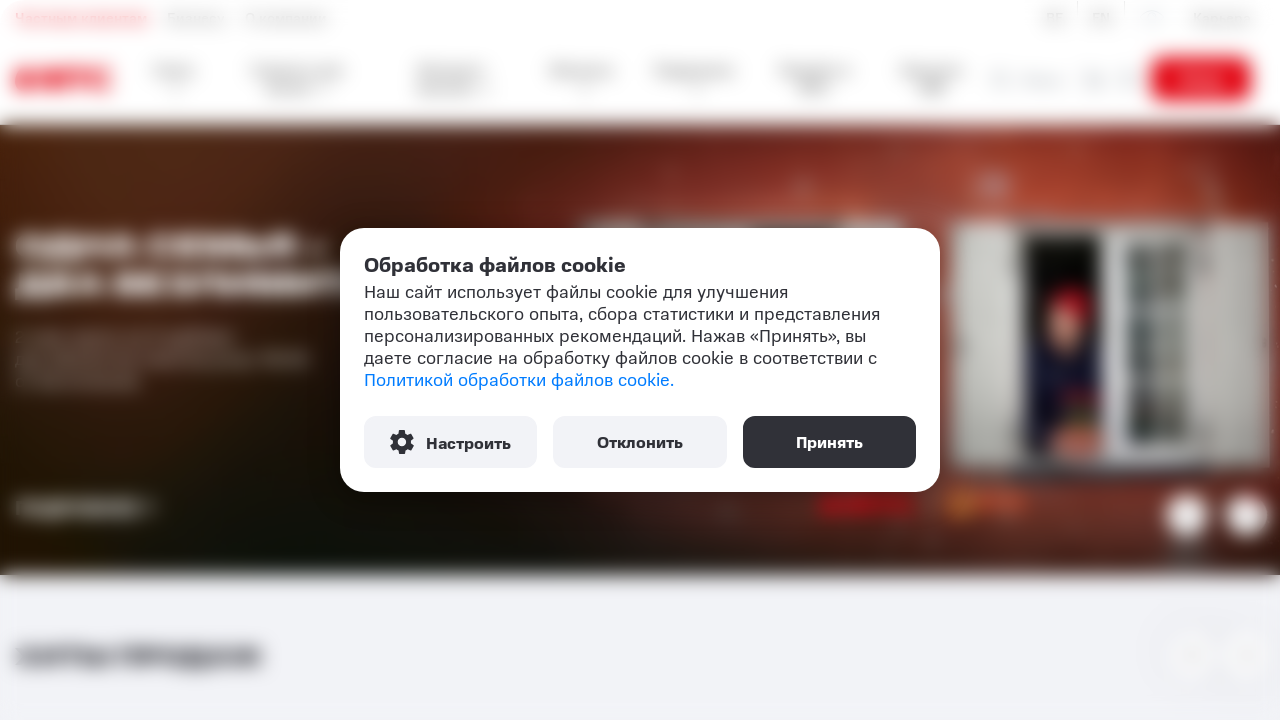